Tests a registration form by filling in first name, last name, and email fields, then submitting and verifying the success message

Starting URL: http://suninjuly.github.io/registration1.html

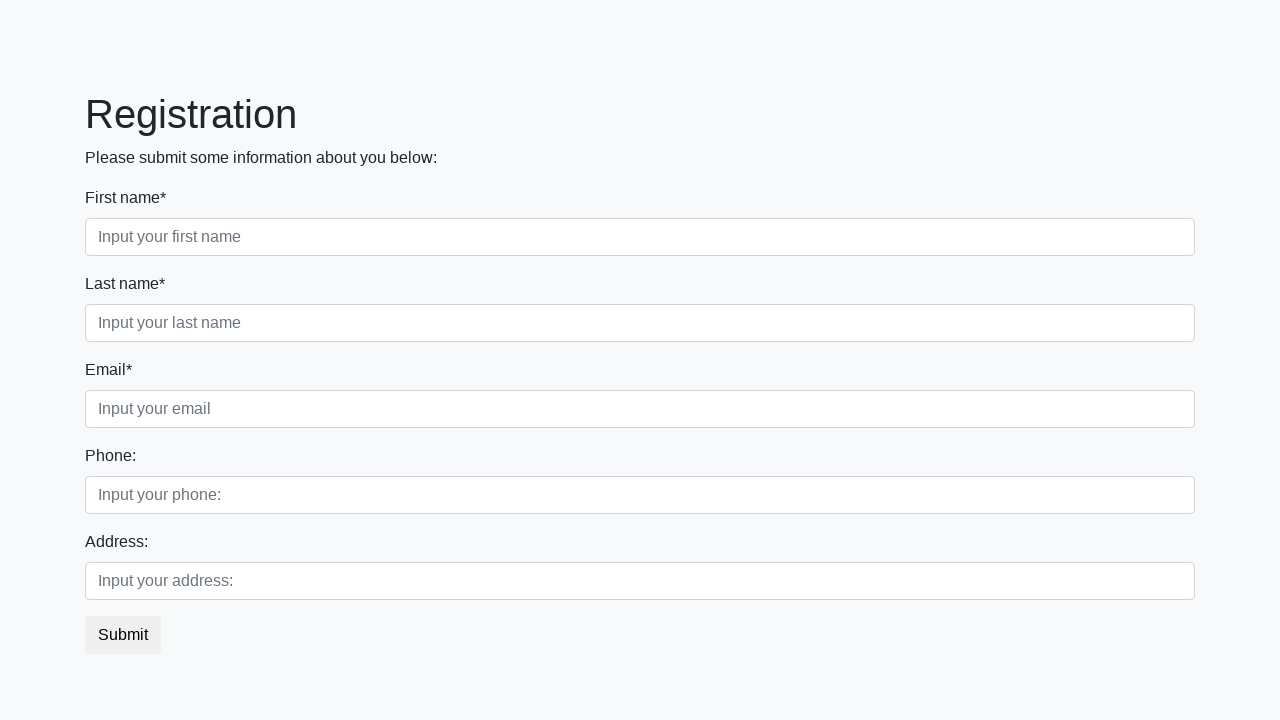

Filled first name field with 'Ivan' on .first_block .first
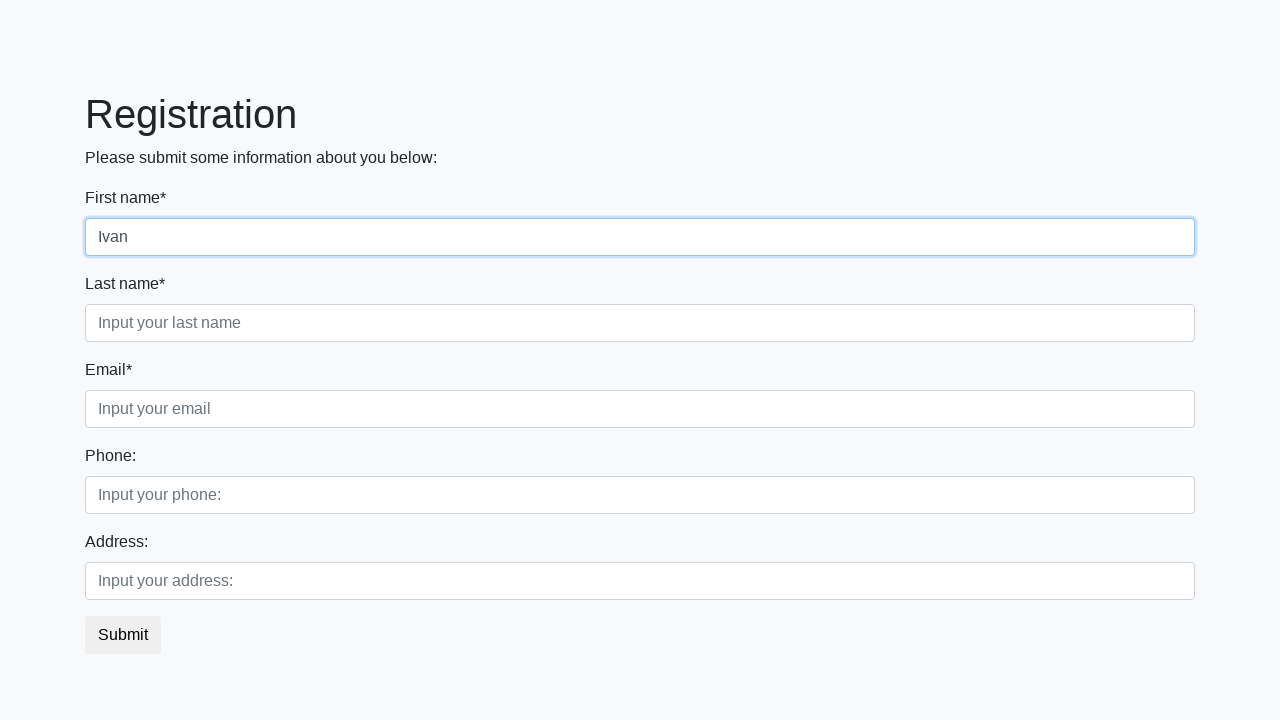

Filled last name field with 'Ivanov' on .first_block .second
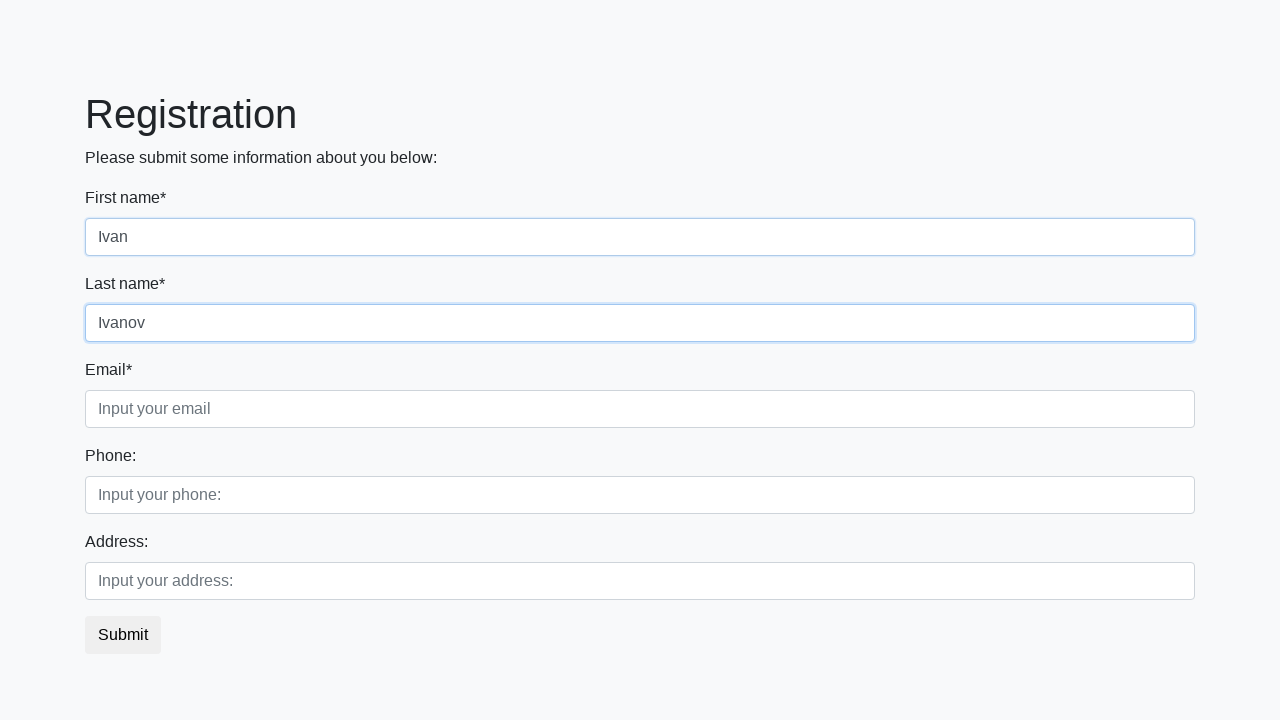

Filled email field with 'test@test.test' on .first_block .third
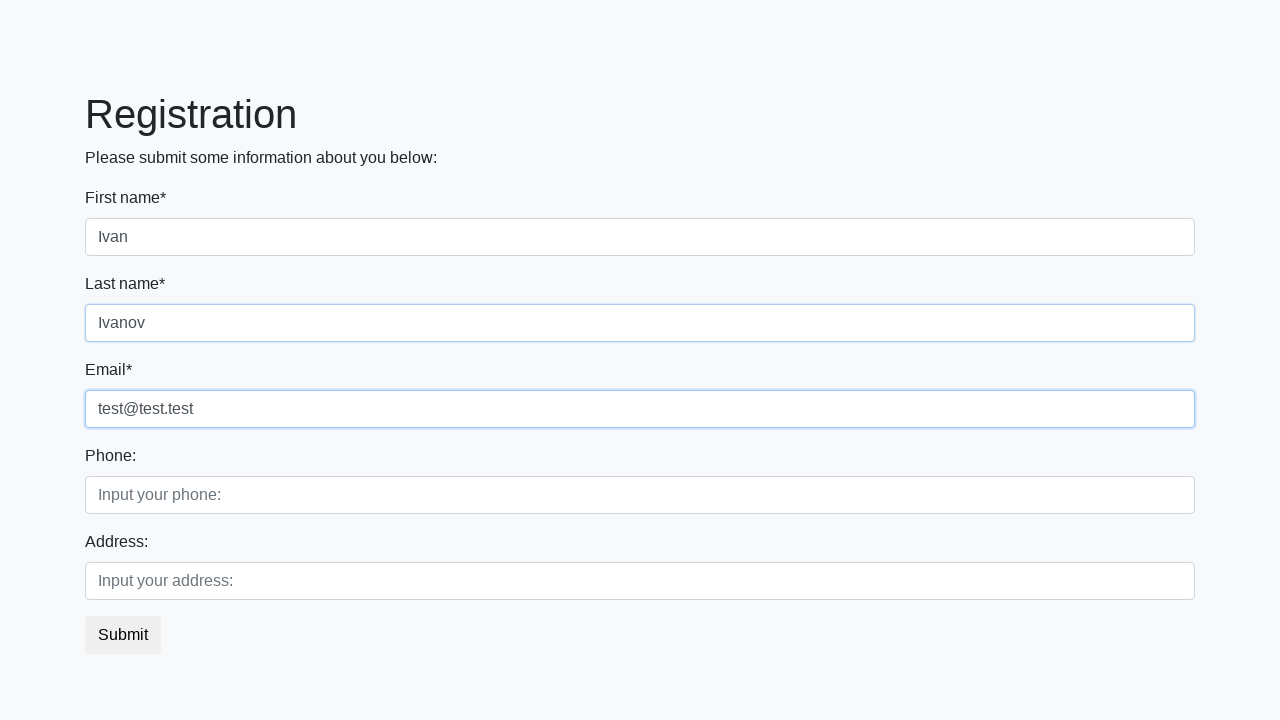

Clicked submit button to submit the registration form at (123, 635) on button.btn
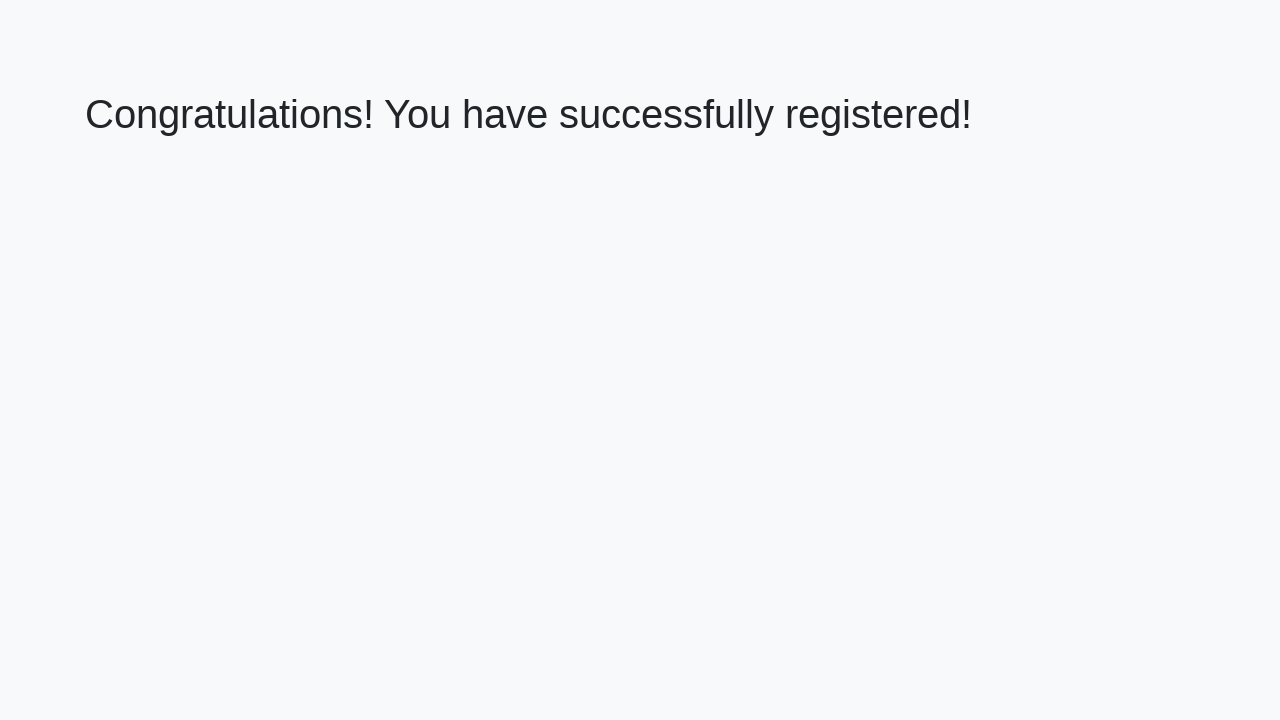

Success message (h1) loaded and displayed
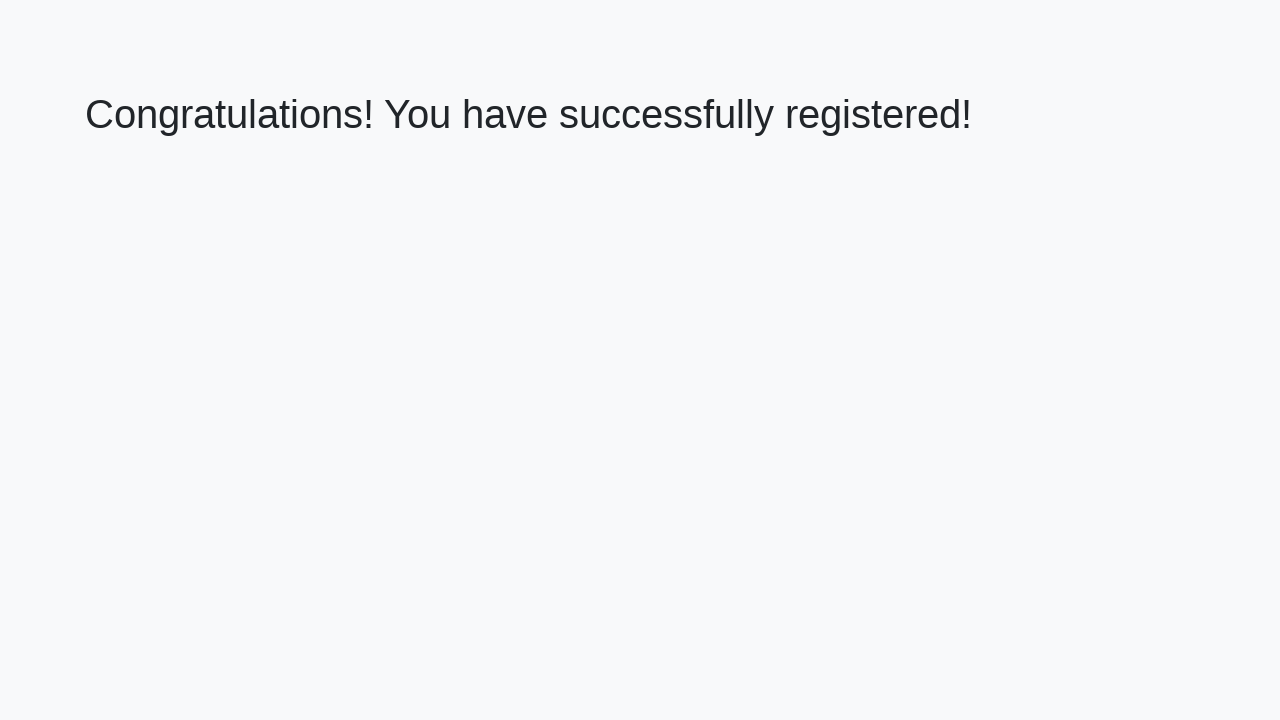

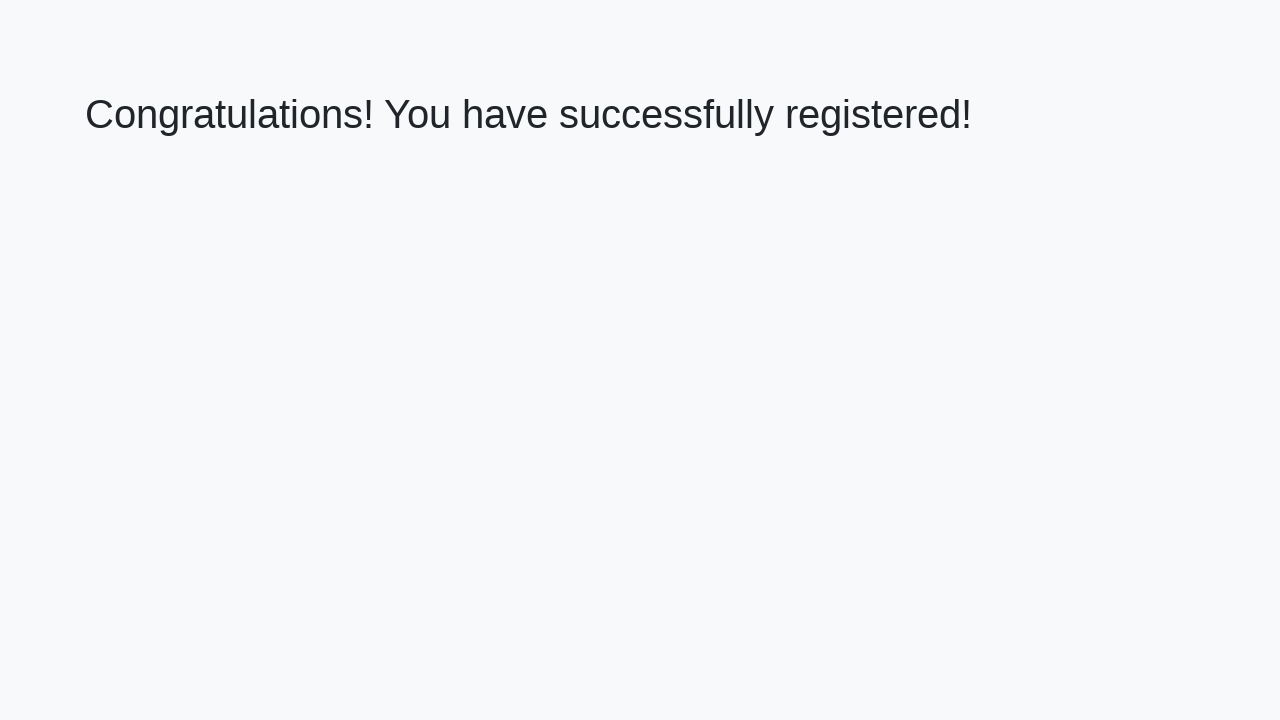